Tests the complete flight booking flow on BlazeDemo by selecting departure and destination cities, choosing a flight, filling in passenger and payment details, and verifying the confirmation page.

Starting URL: https://blazedemo.com/

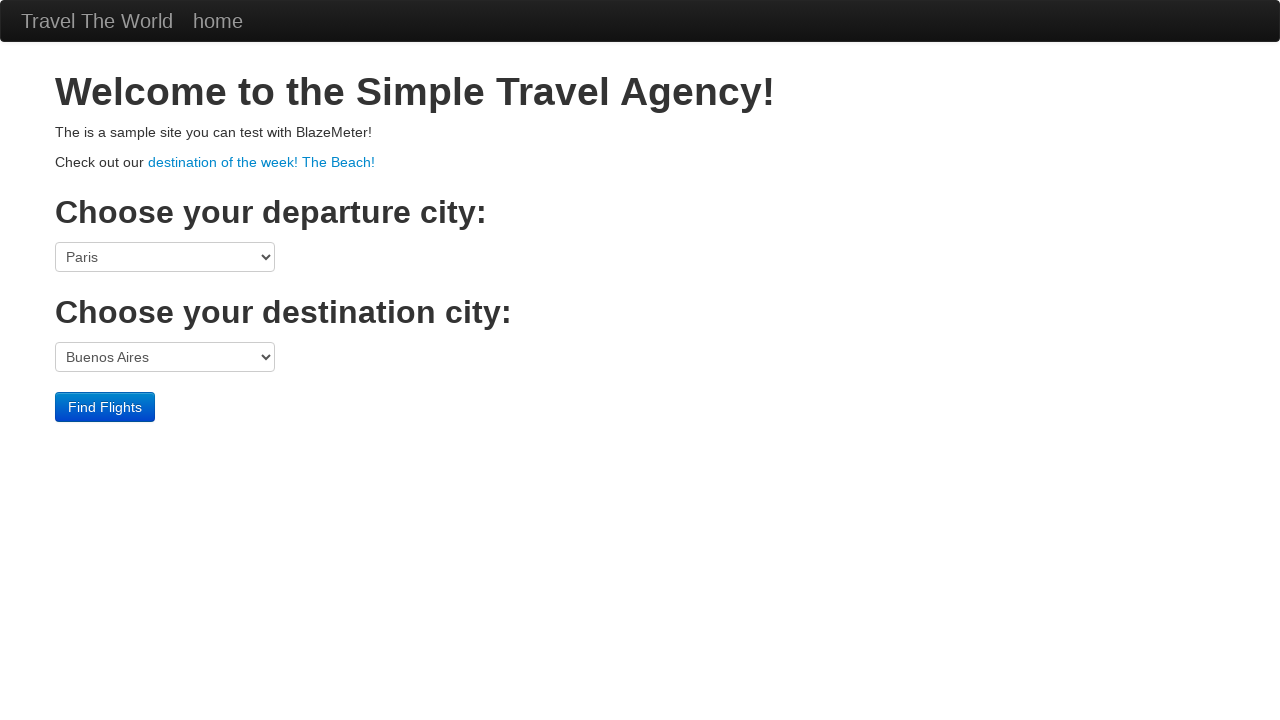

Clicked departure city dropdown at (165, 257) on select[name='fromPort']
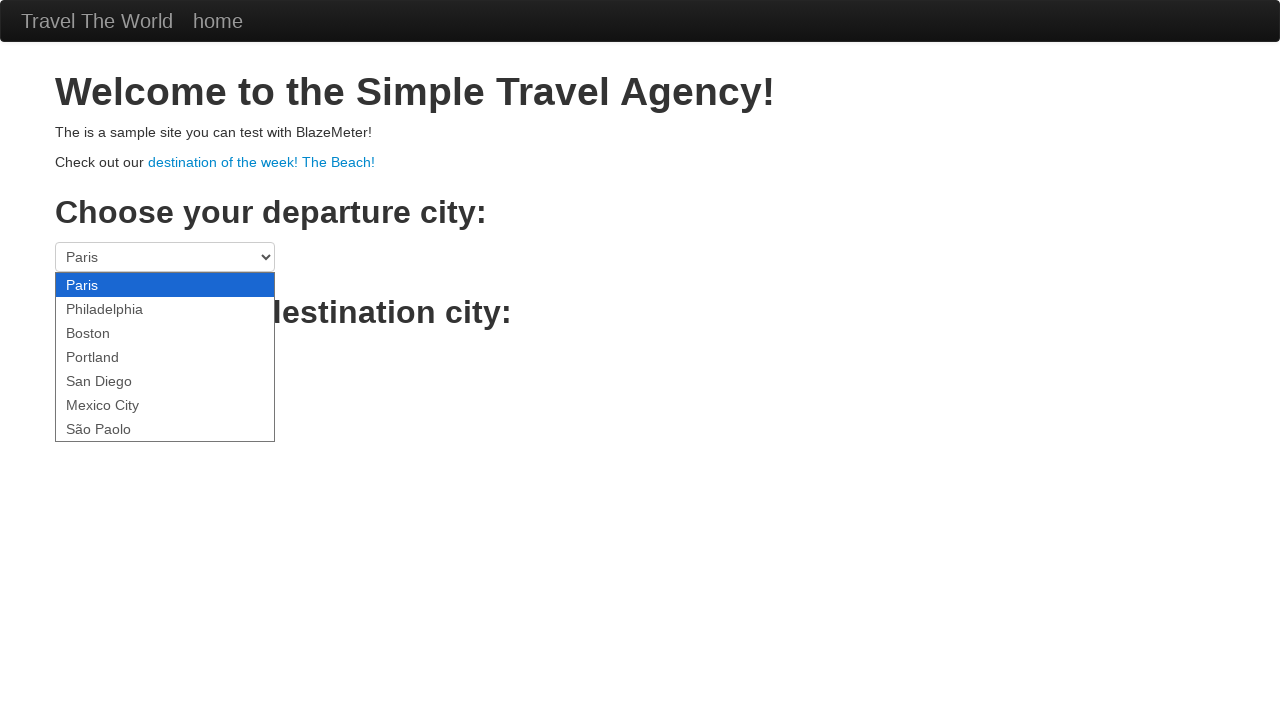

Selected Mexico City as departure city on select[name='fromPort']
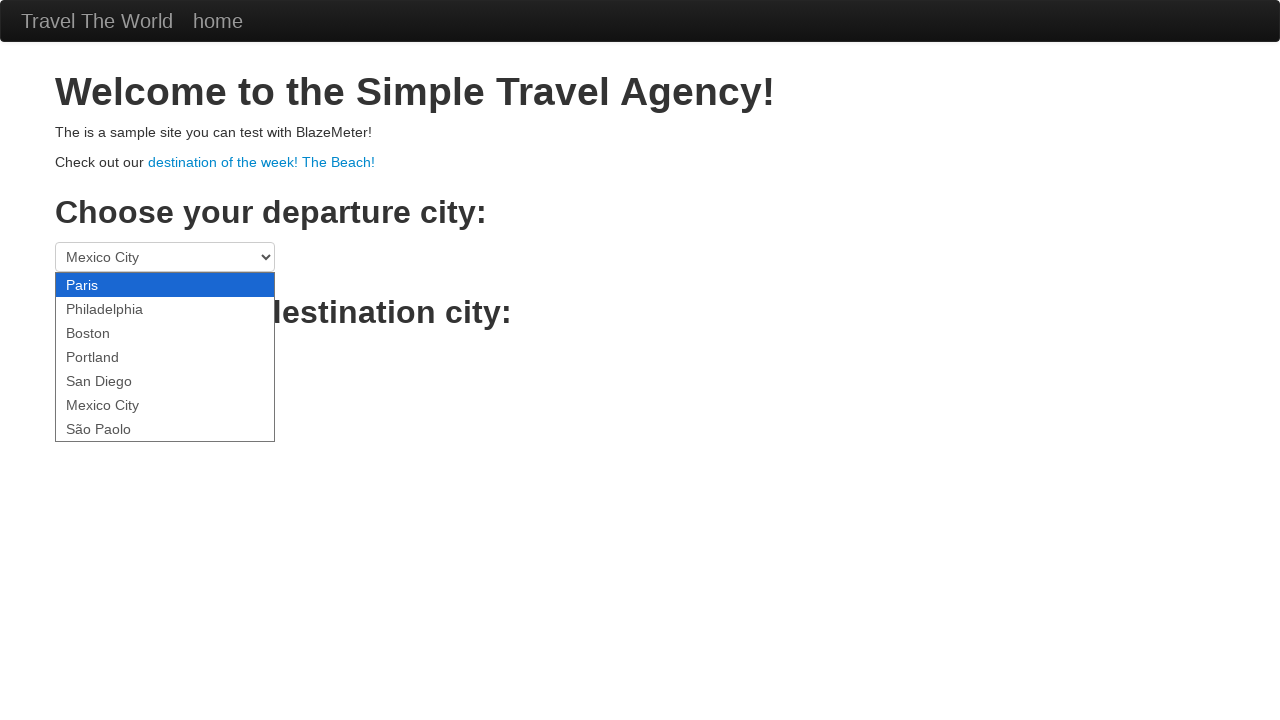

Clicked destination city dropdown at (165, 357) on select[name='toPort']
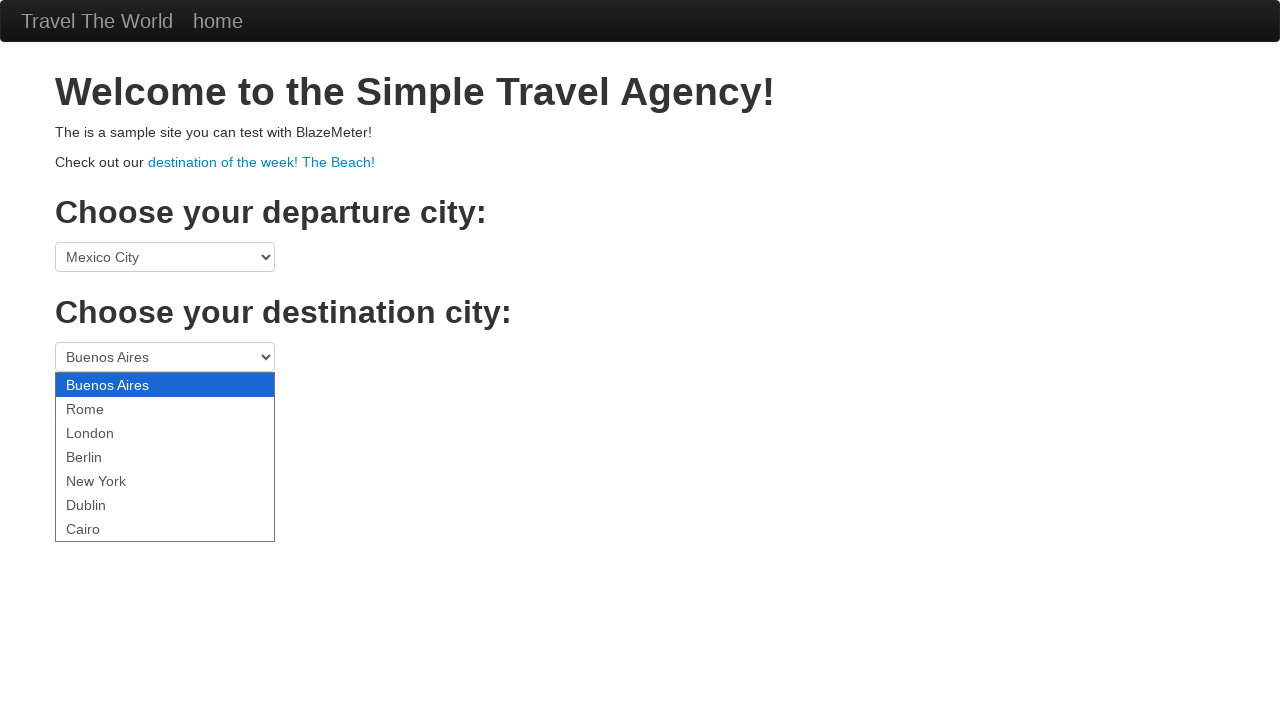

Selected Berlin as destination city on select[name='toPort']
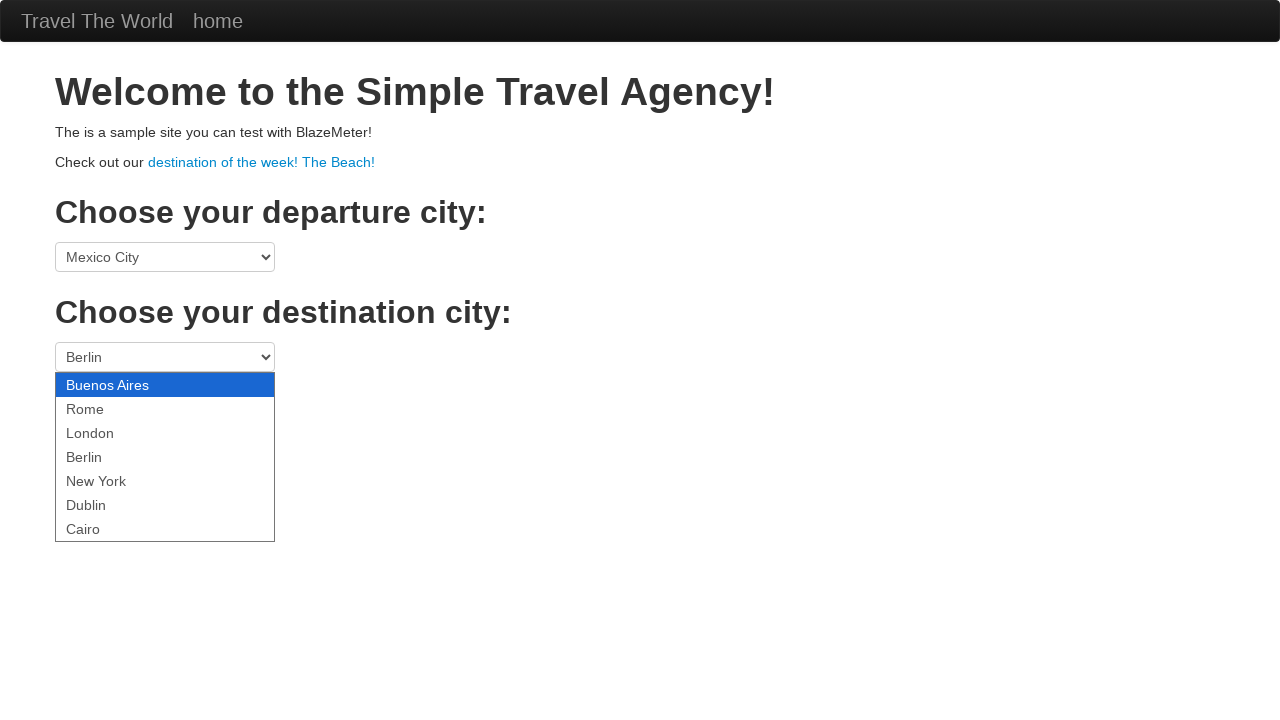

Clicked Find Flights button at (105, 407) on .btn-primary
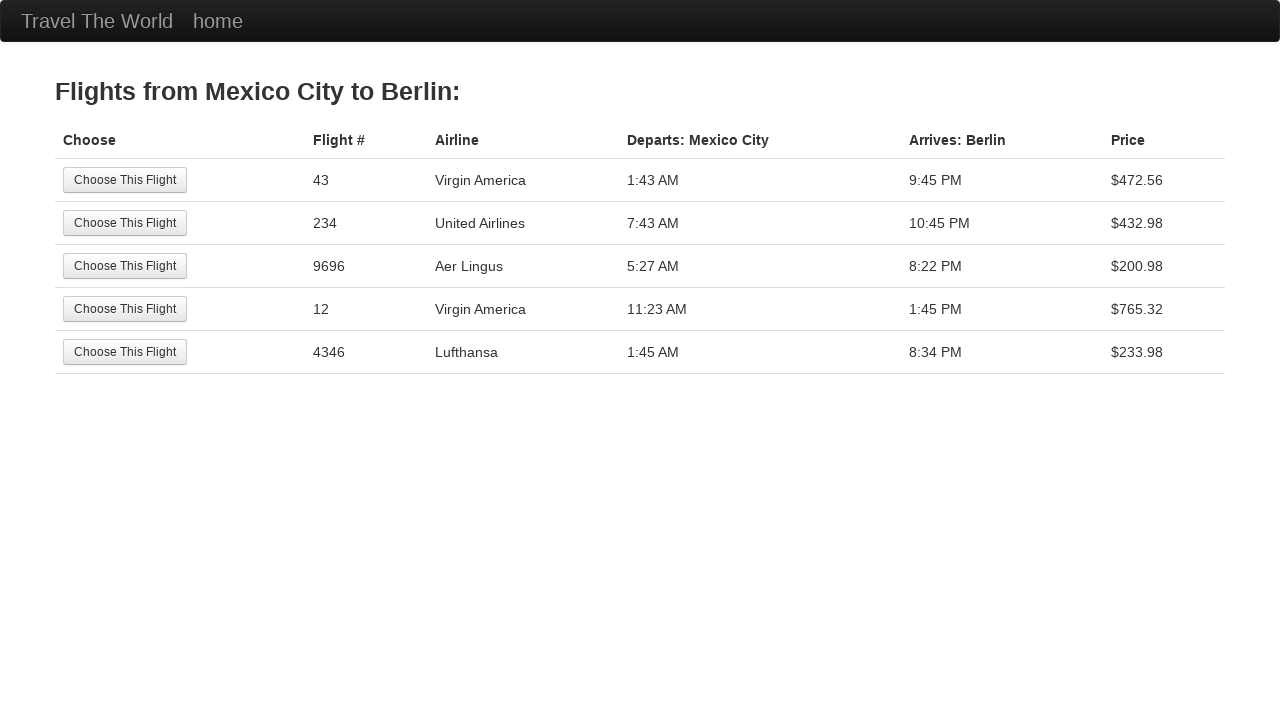

Selected the third flight option at (125, 266) on tr:nth-child(3) .btn
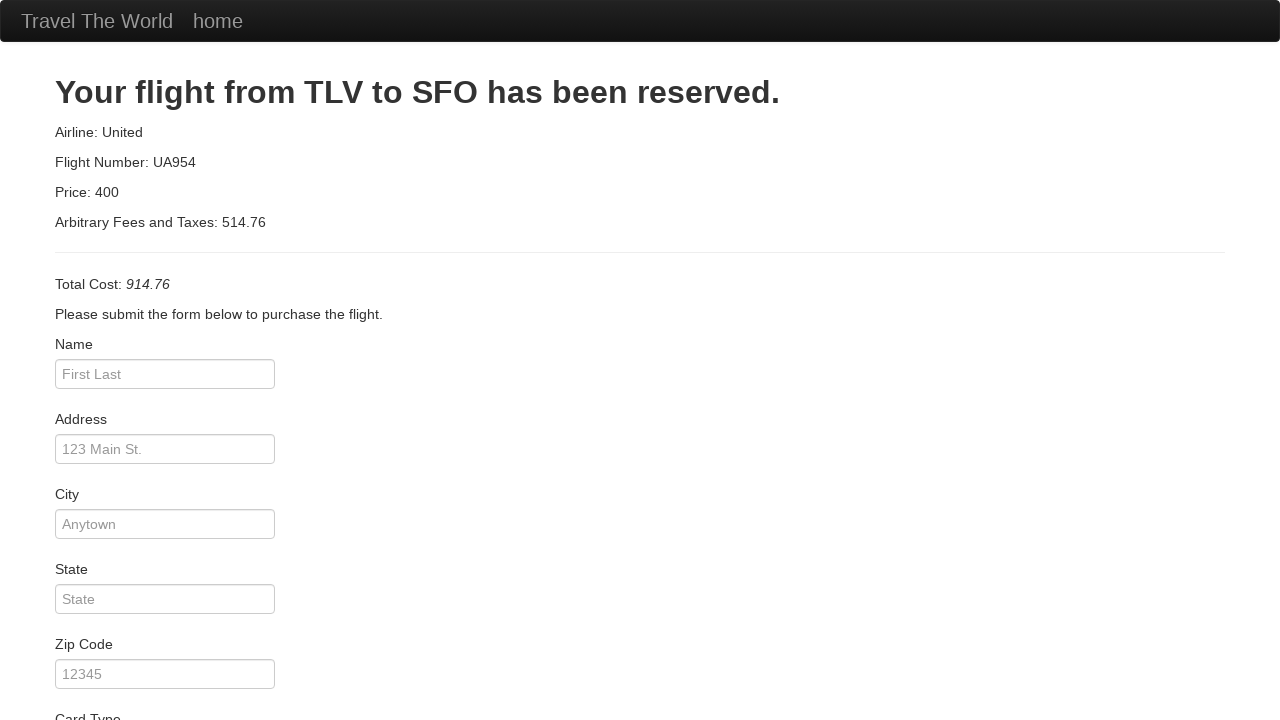

Clicked passenger name field at (165, 374) on #inputName
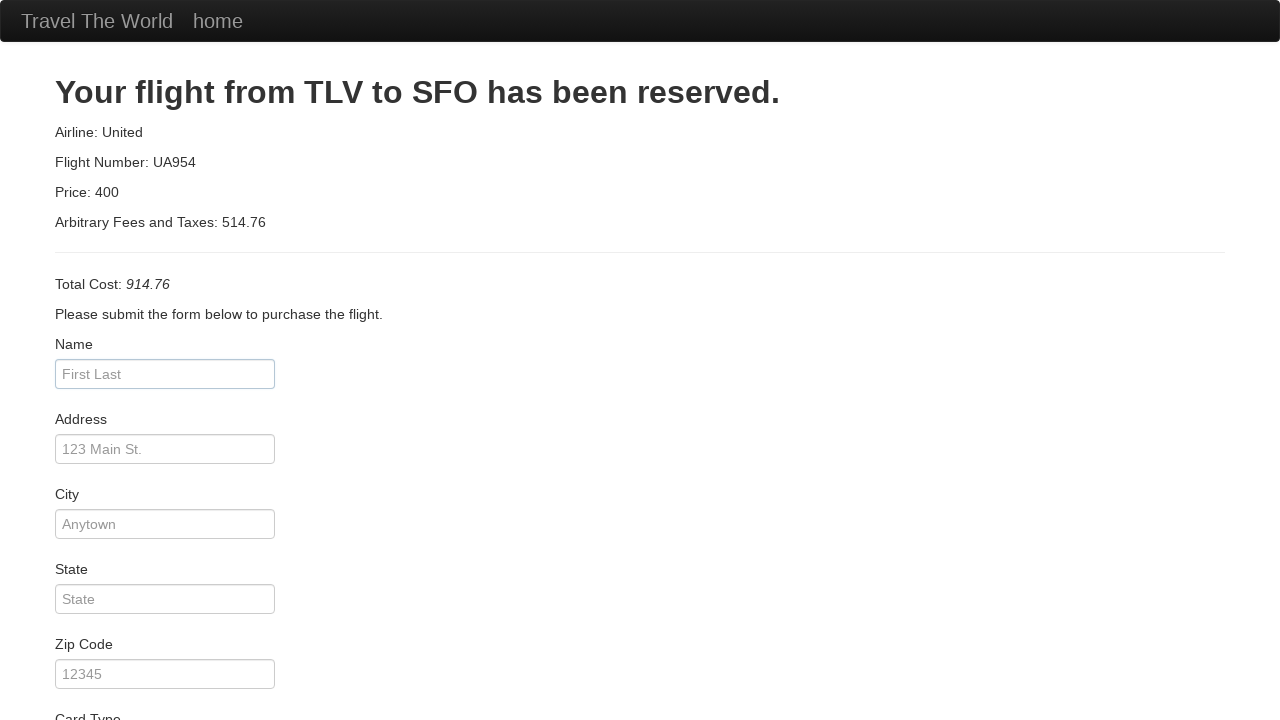

Filled passenger name field with 'John' on #inputName
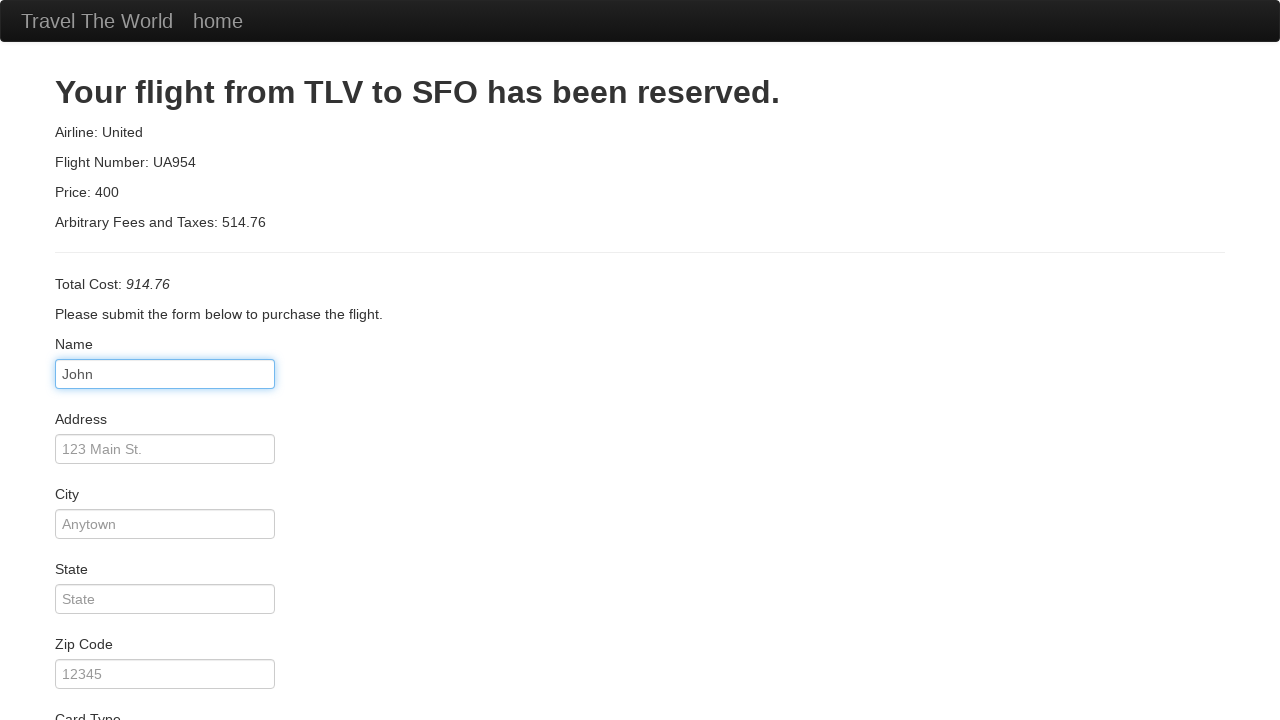

Clicked address field at (165, 449) on #address
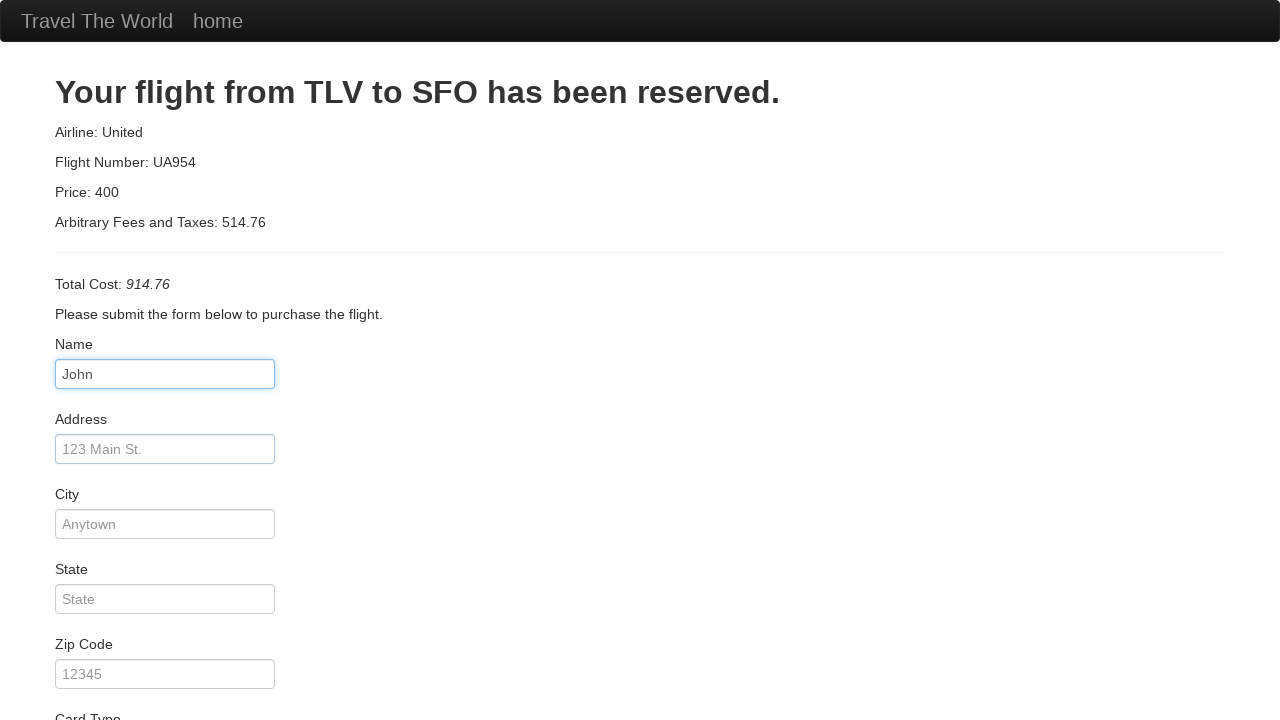

Filled address field with 'Lennon' on #address
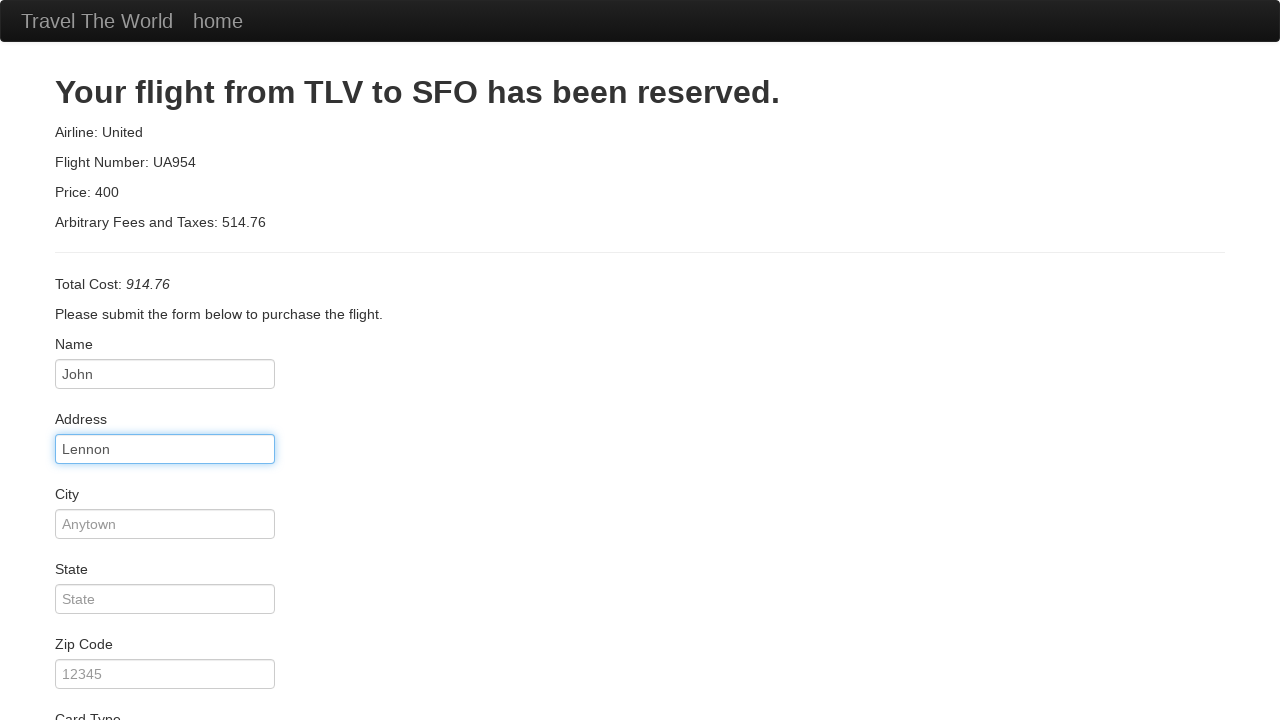

Clicked city field at (165, 524) on #city
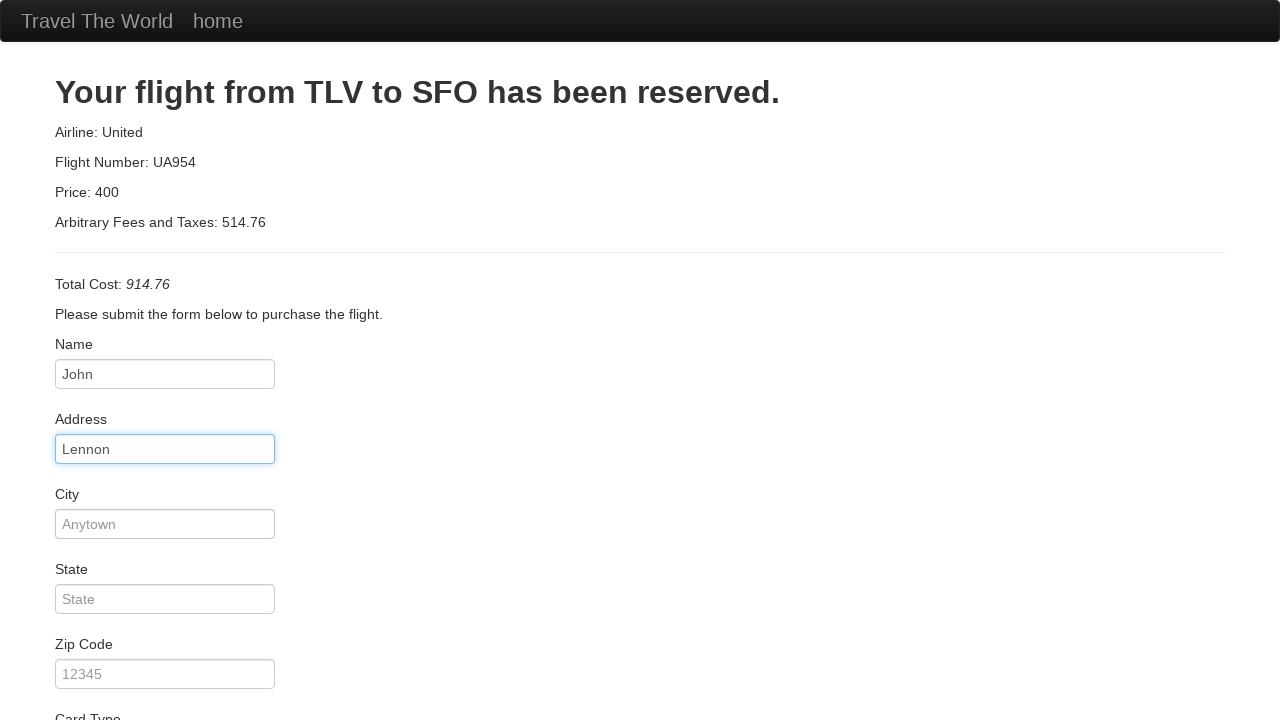

Filled city field with 'Arkham' on #city
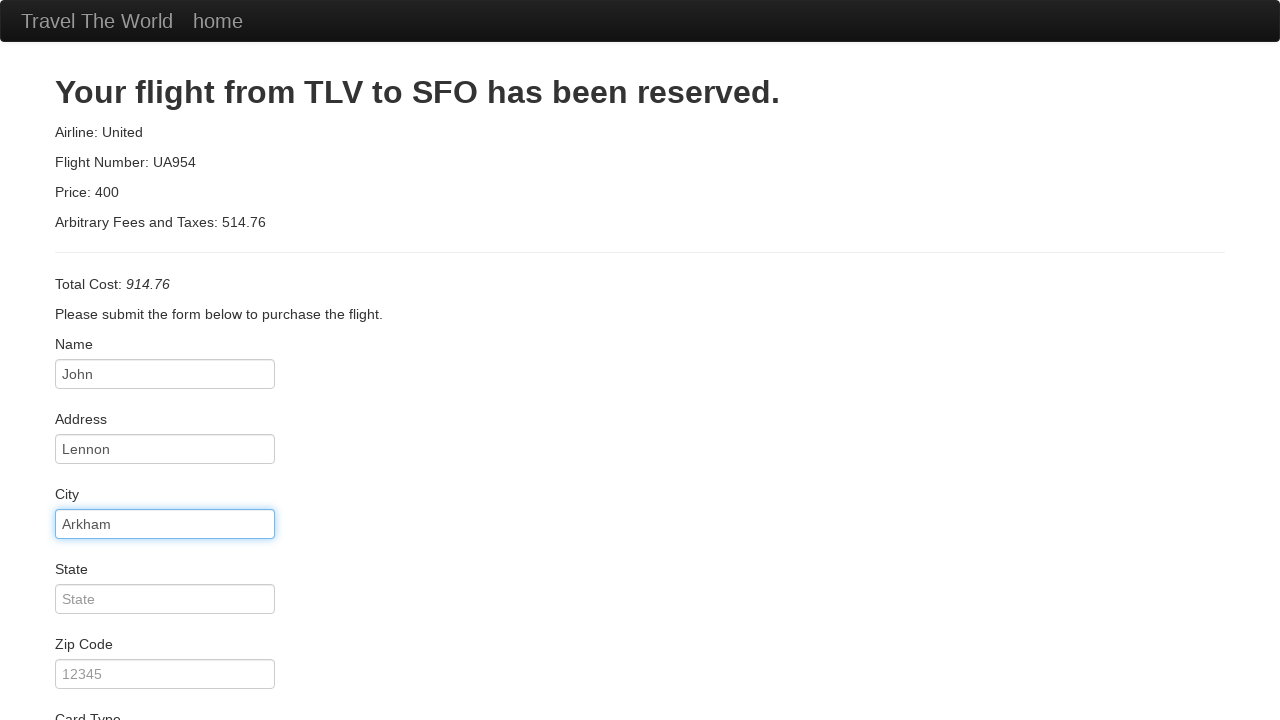

Clicked state field at (165, 599) on #state
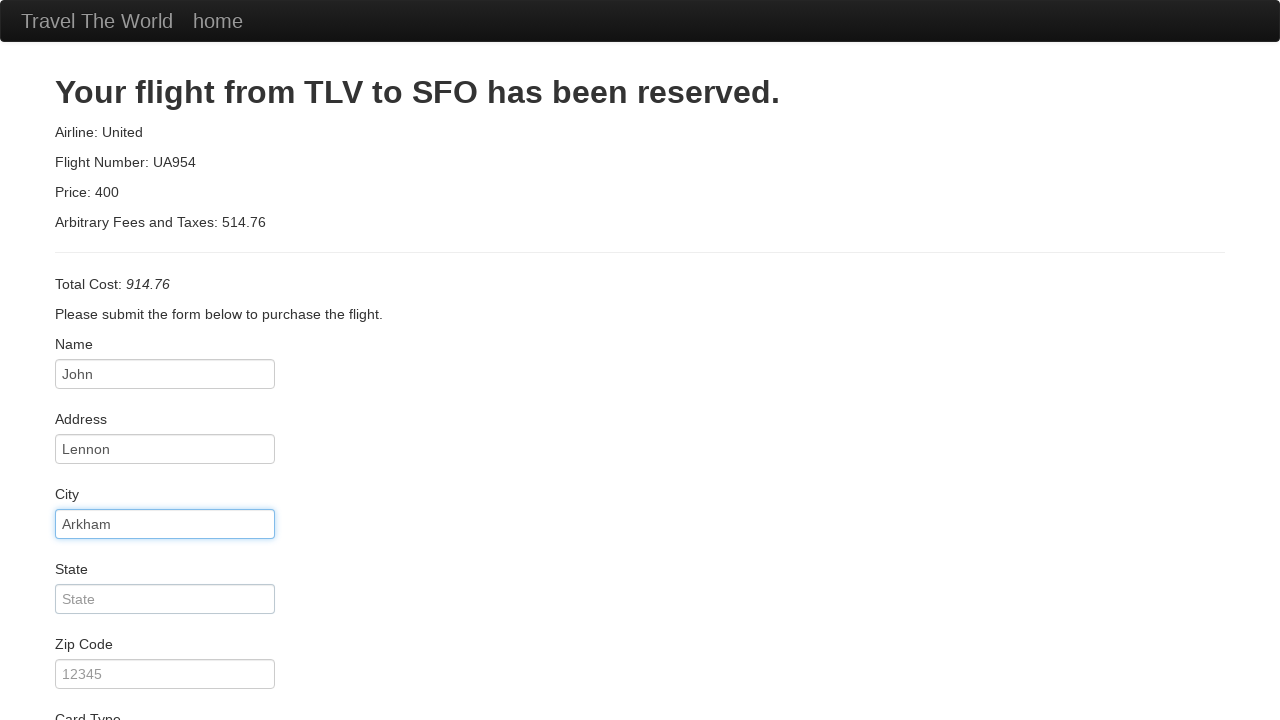

Filled state field with 'Mississippi' on #state
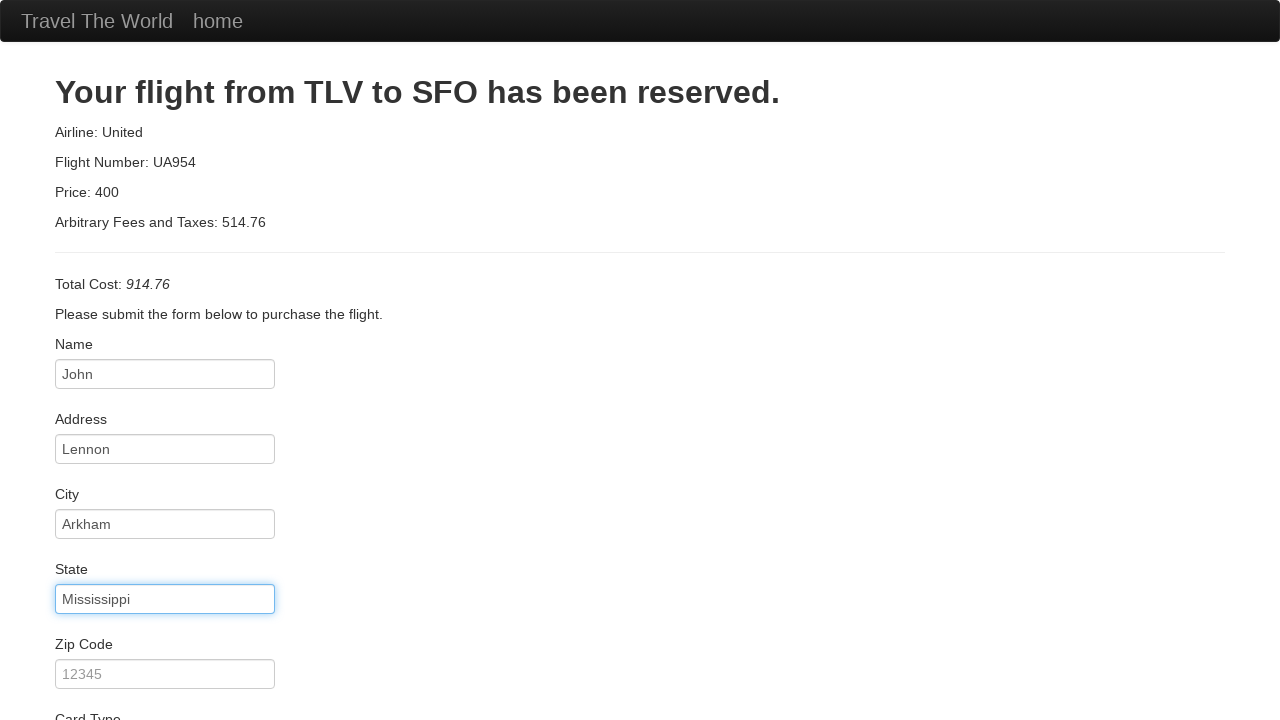

Clicked zip code field at (165, 674) on #zipCode
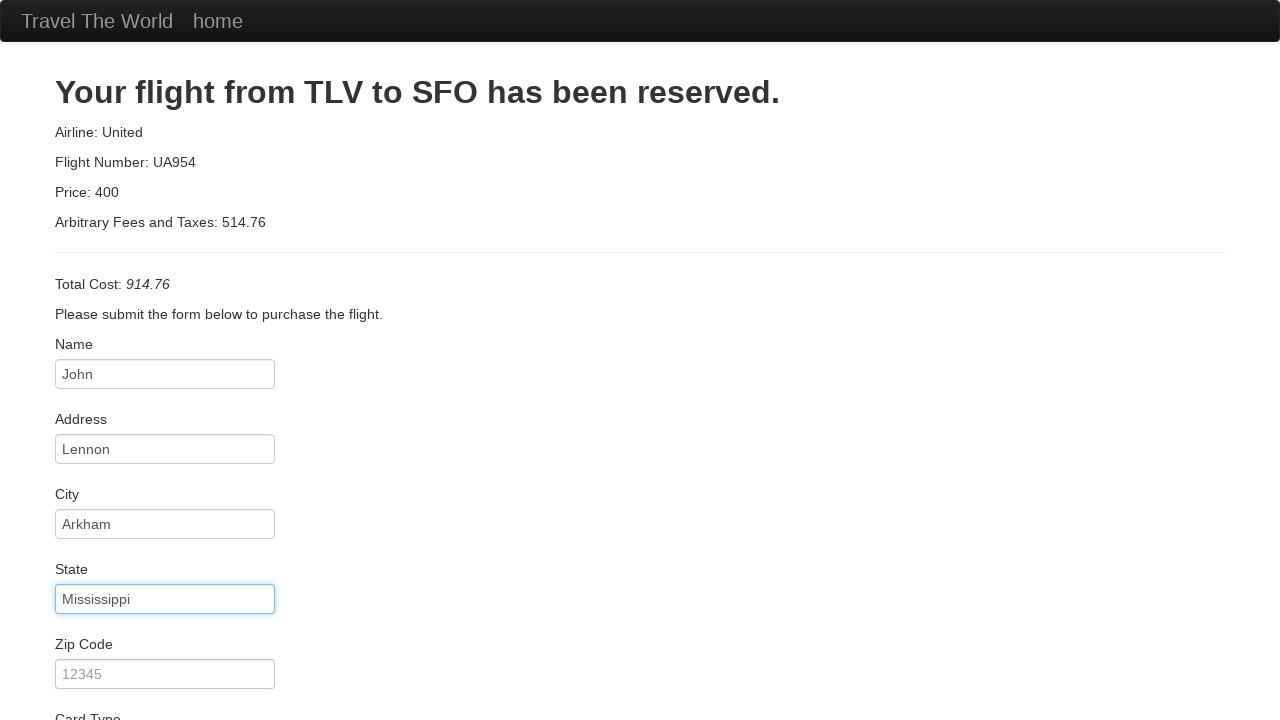

Filled zip code field with '12345' on #zipCode
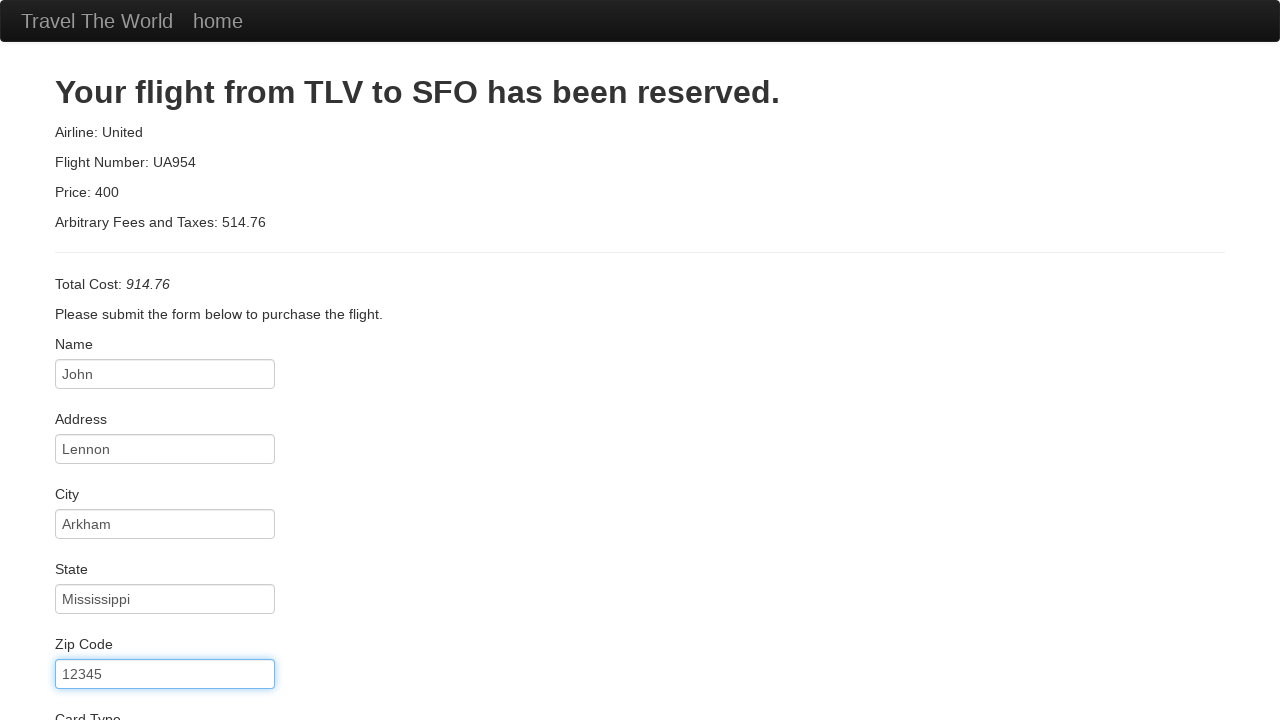

Clicked card type dropdown at (165, 360) on #cardType
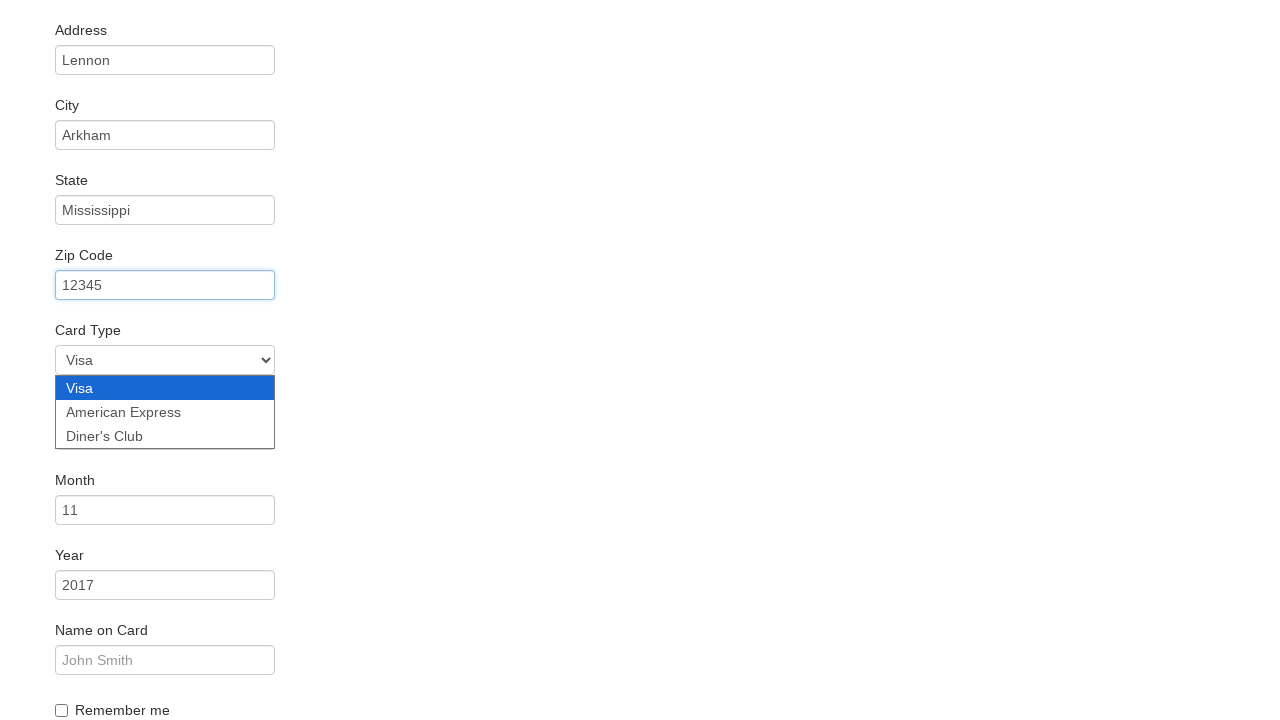

Selected American Express as card type on #cardType
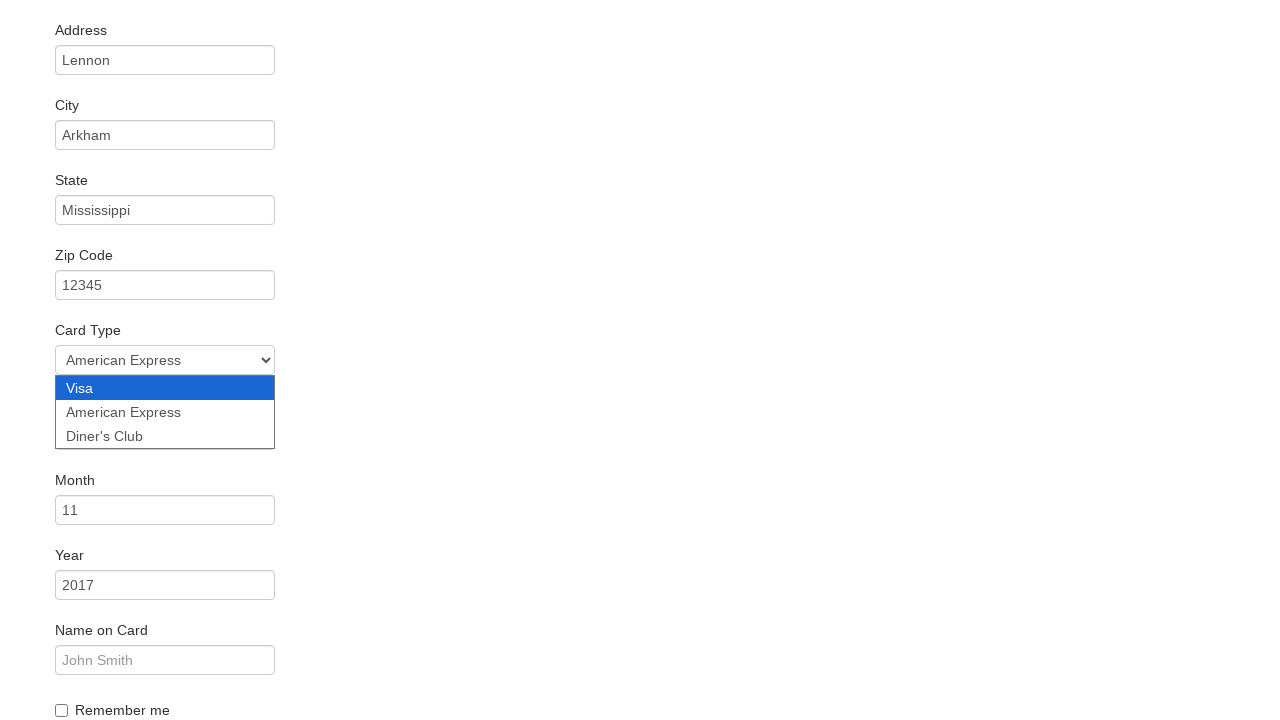

Clicked credit card number field at (165, 435) on #creditCardNumber
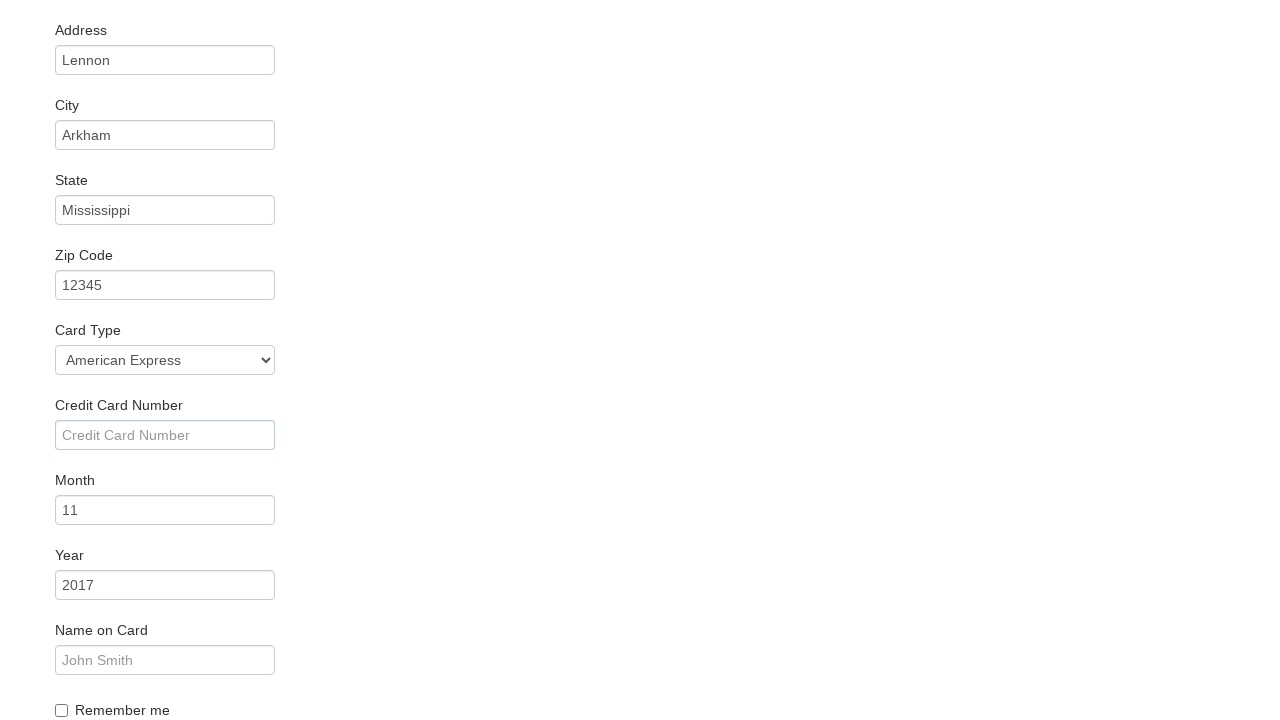

Filled credit card number field on #creditCardNumber
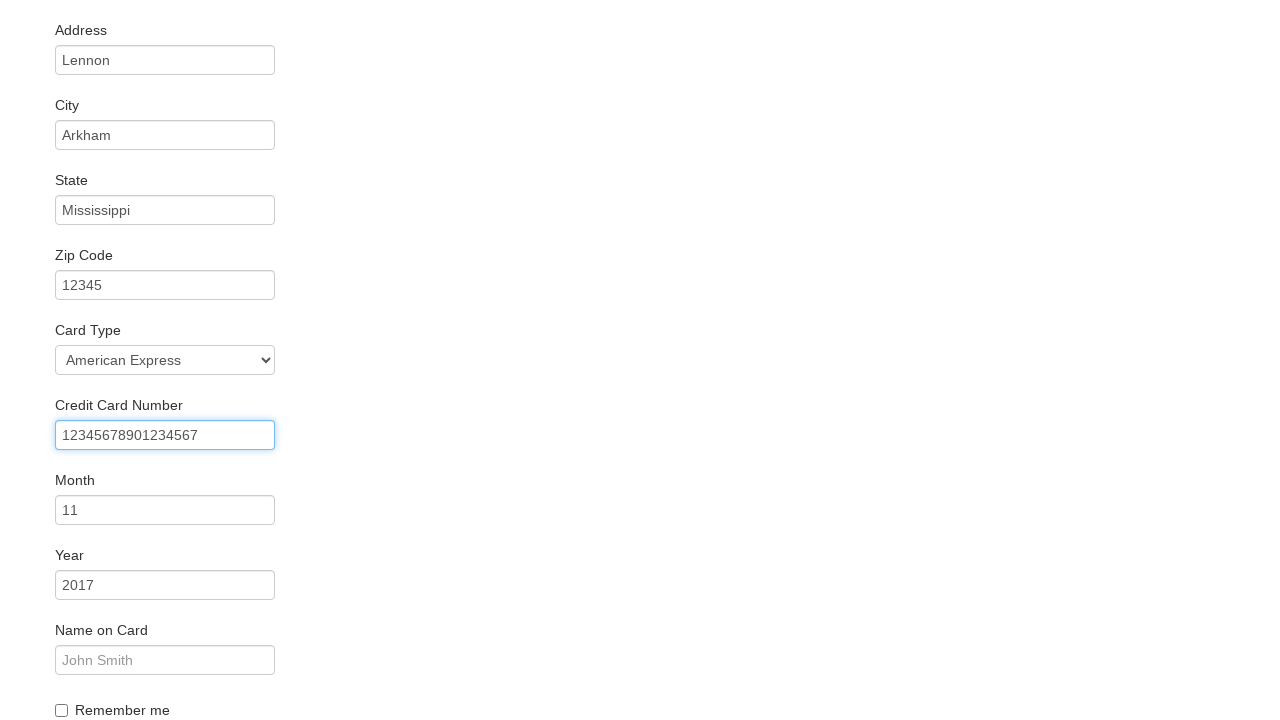

Clicked credit card month field at (165, 510) on #creditCardMonth
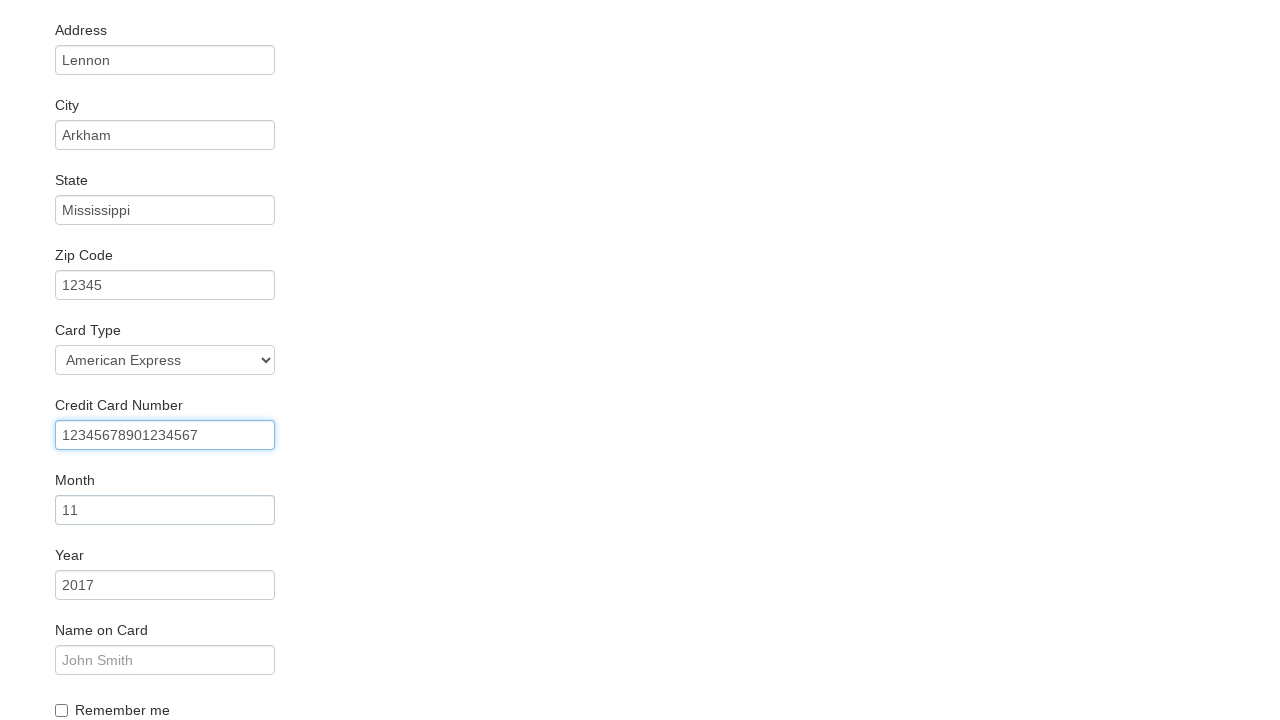

Filled credit card month with '06' on #creditCardMonth
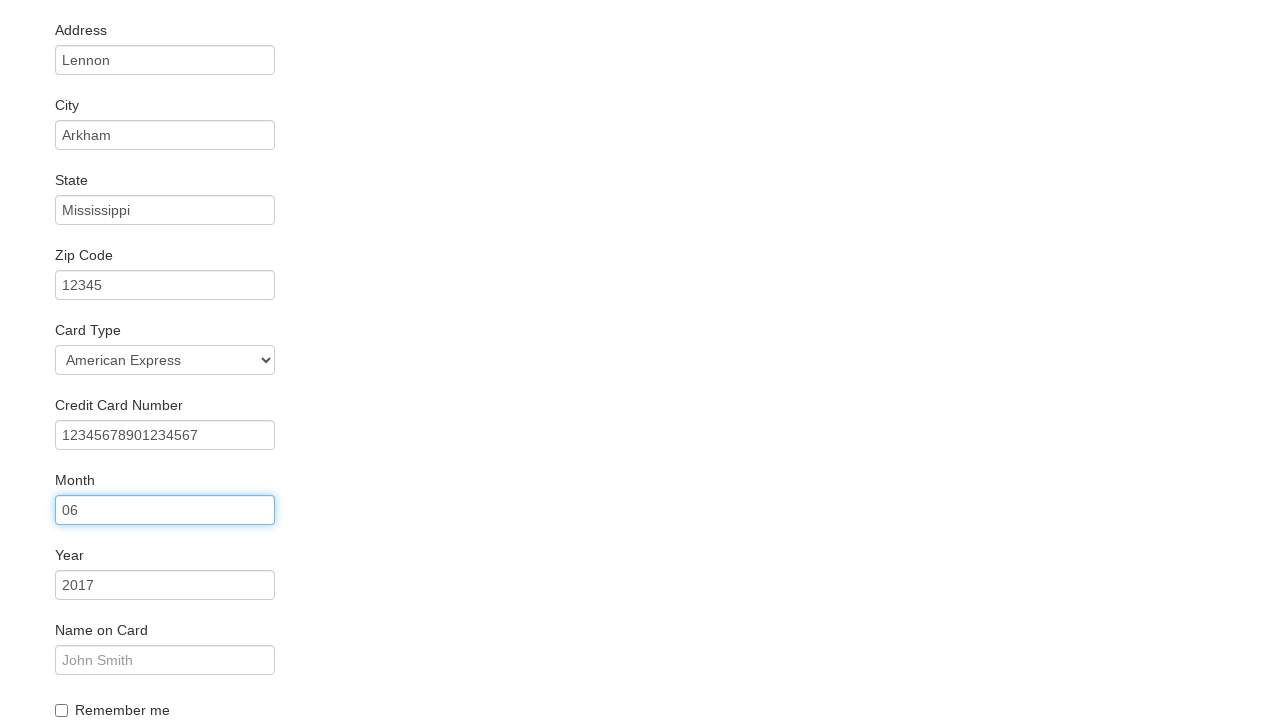

Clicked credit card year field at (165, 585) on #creditCardYear
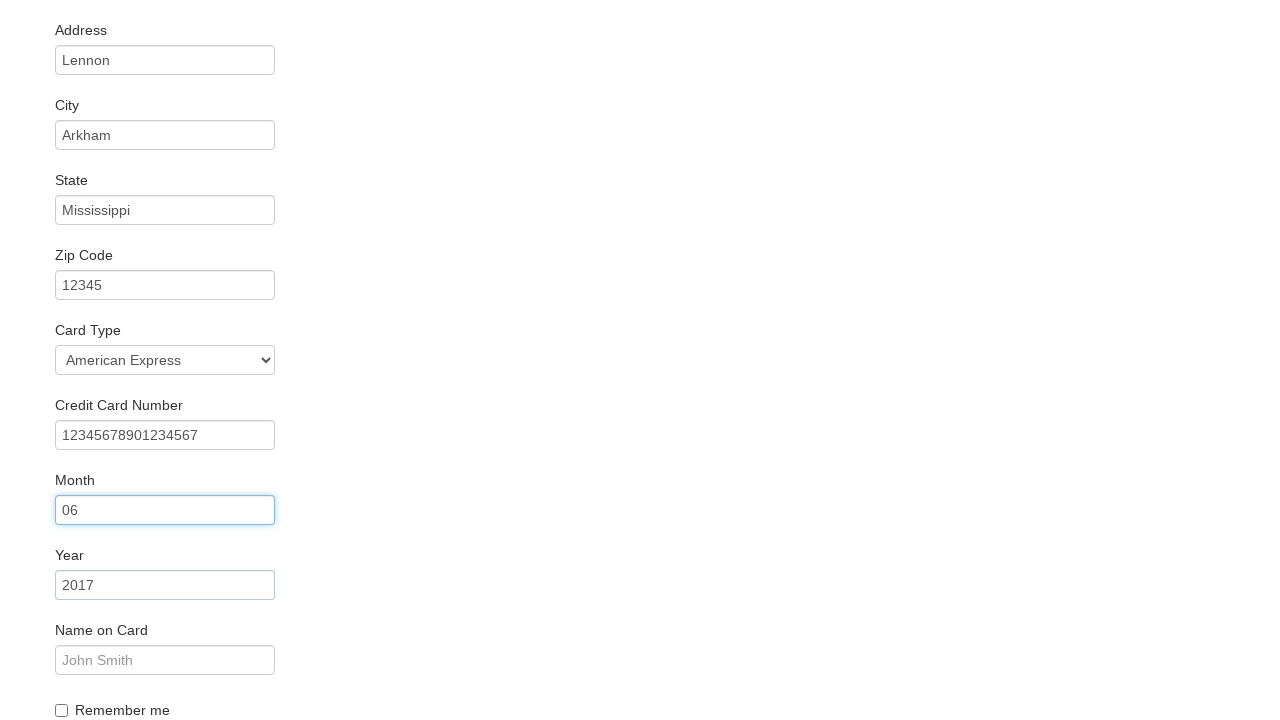

Filled credit card year with '1984' on #creditCardYear
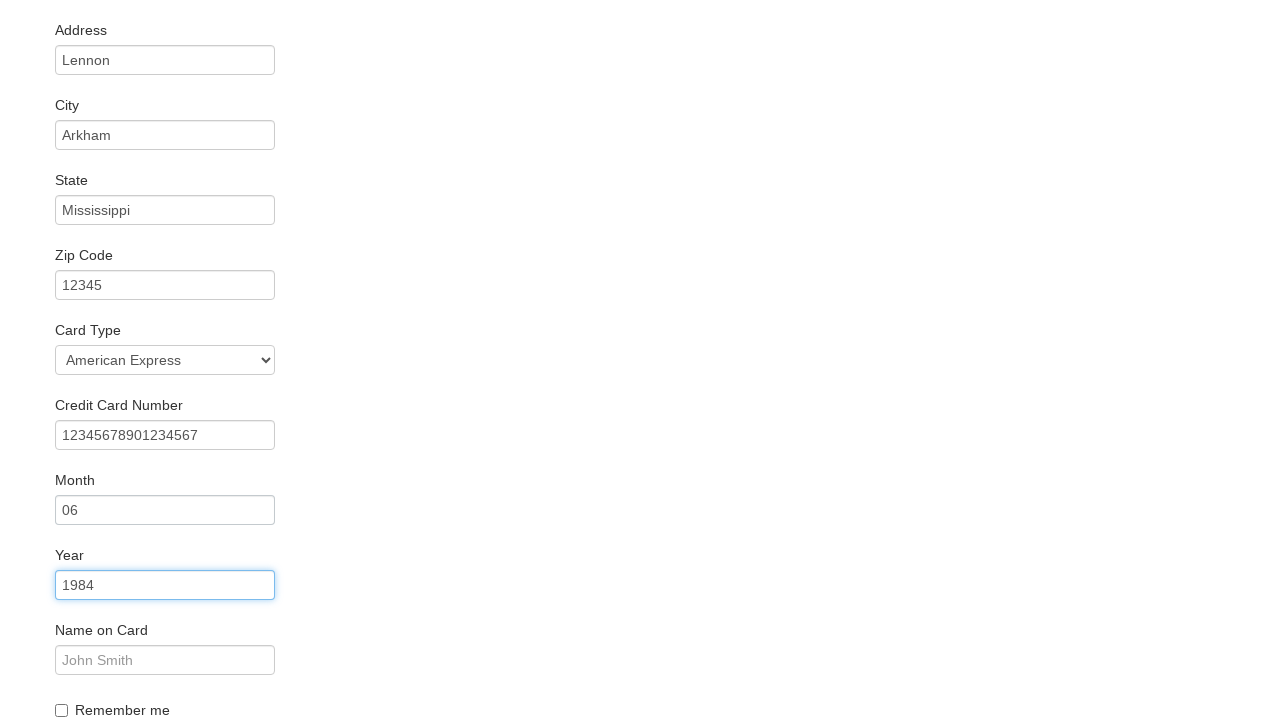

Clicked name on card field at (165, 660) on #nameOnCard
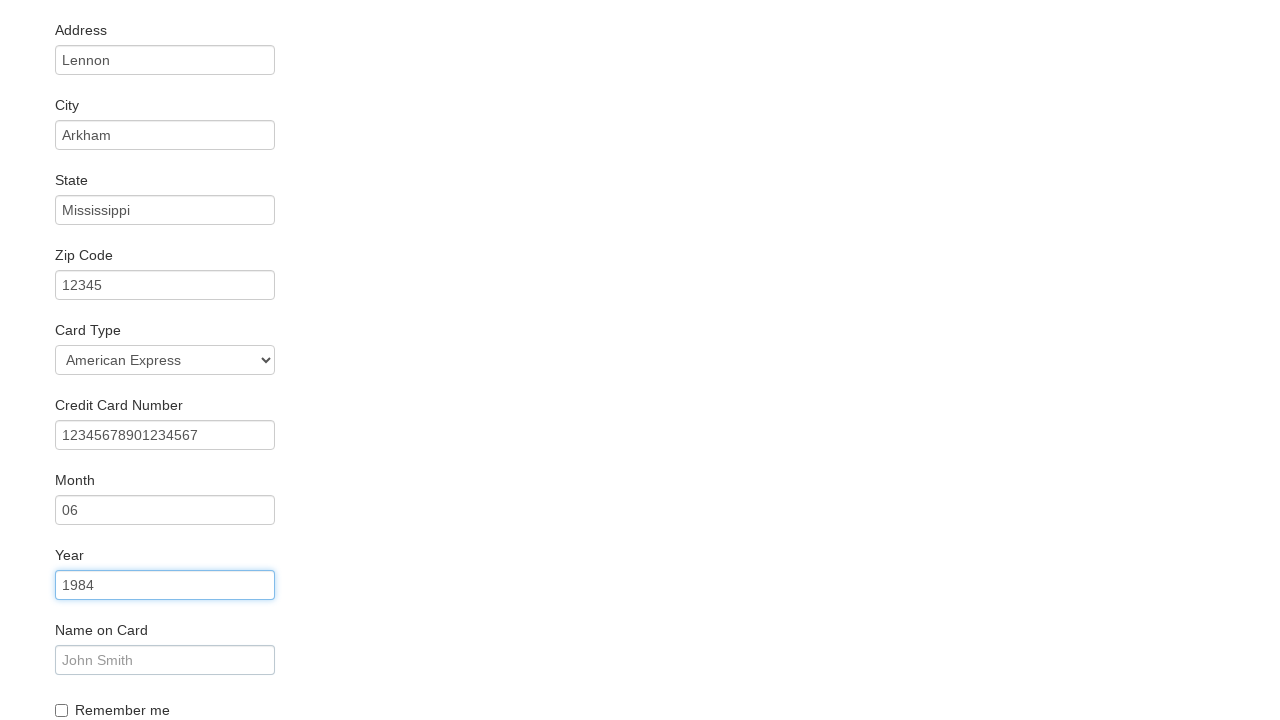

Filled name on card field with 'John Lennon' on #nameOnCard
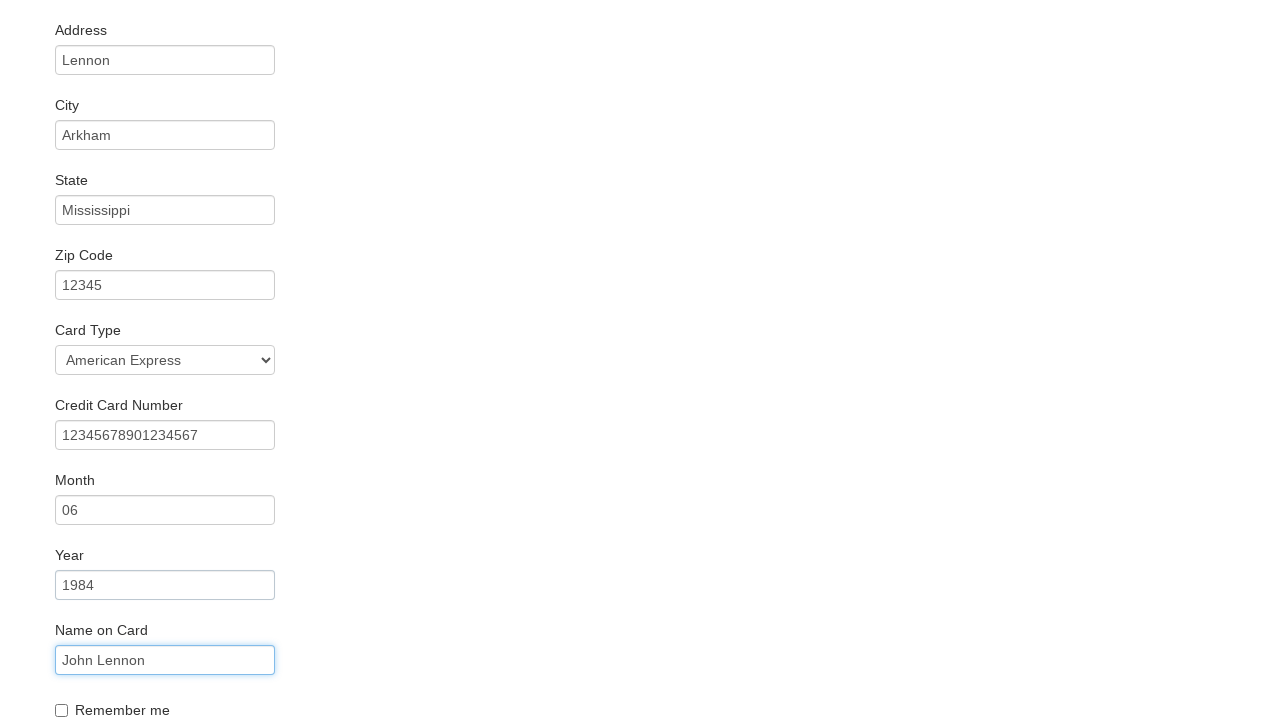

Checked remember me checkbox at (62, 710) on #rememberMe
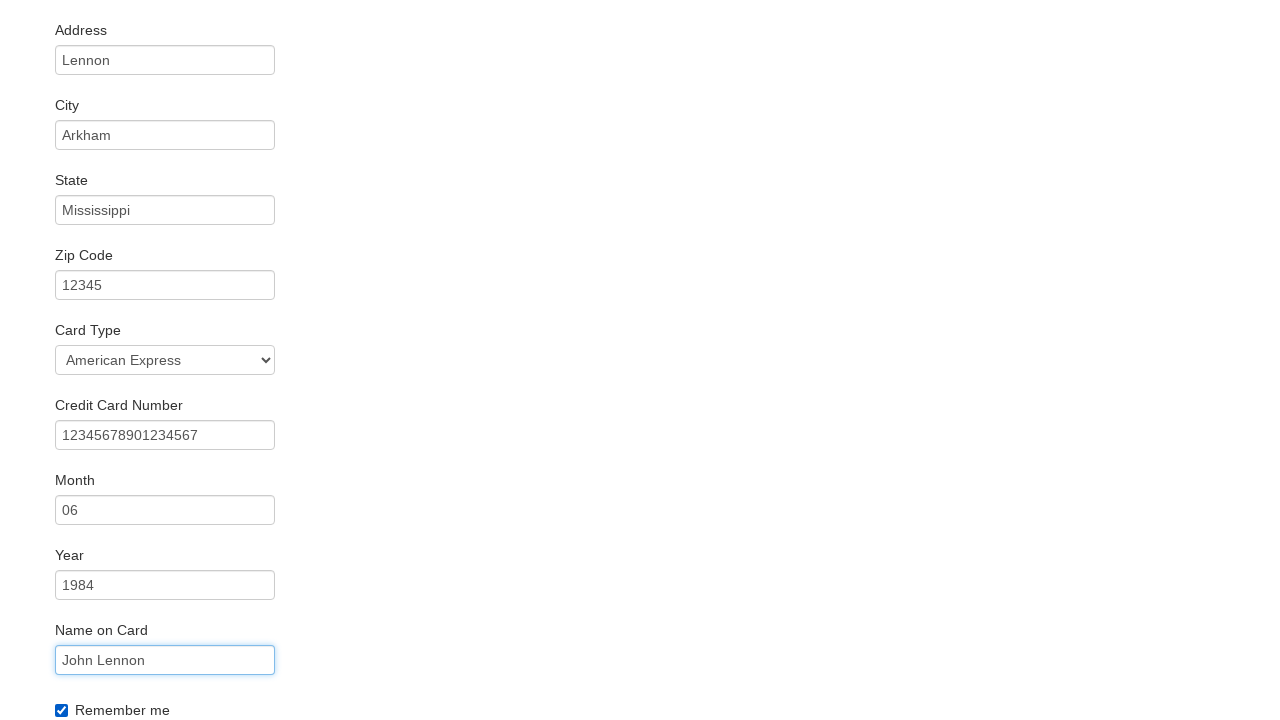

Clicked Purchase Flight button at (118, 685) on .btn-primary
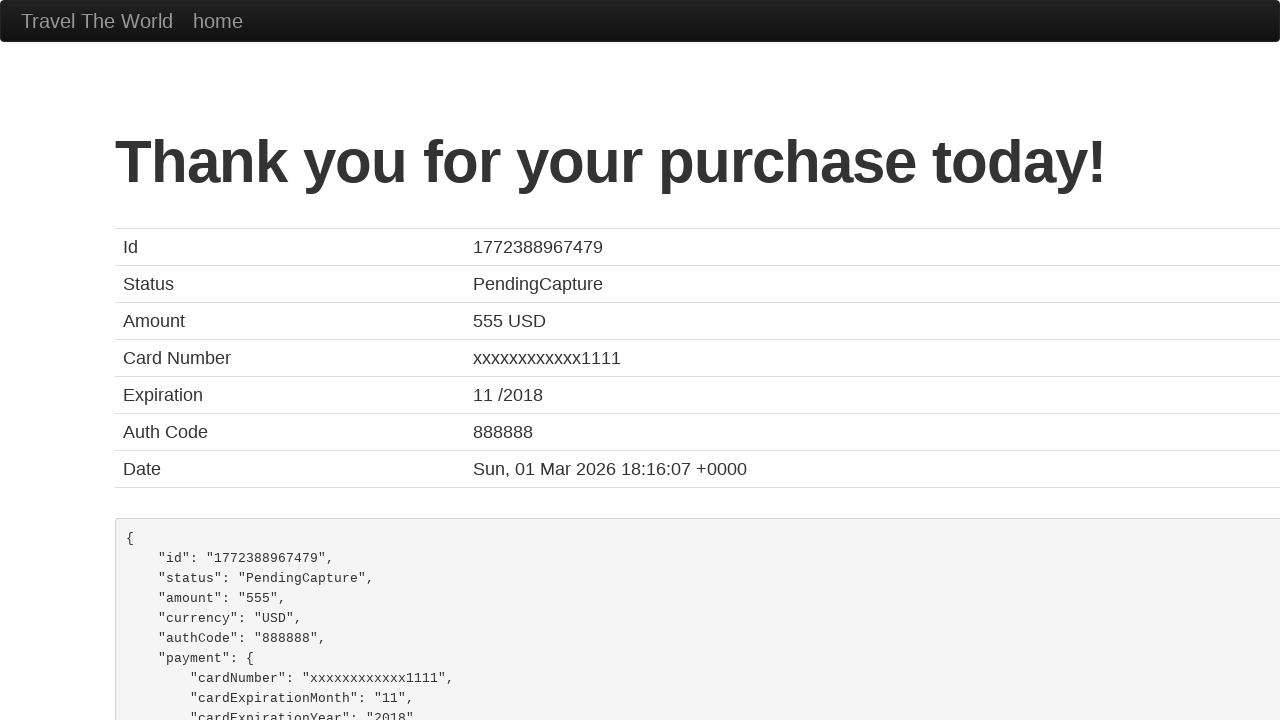

Confirmation page loaded with flight details
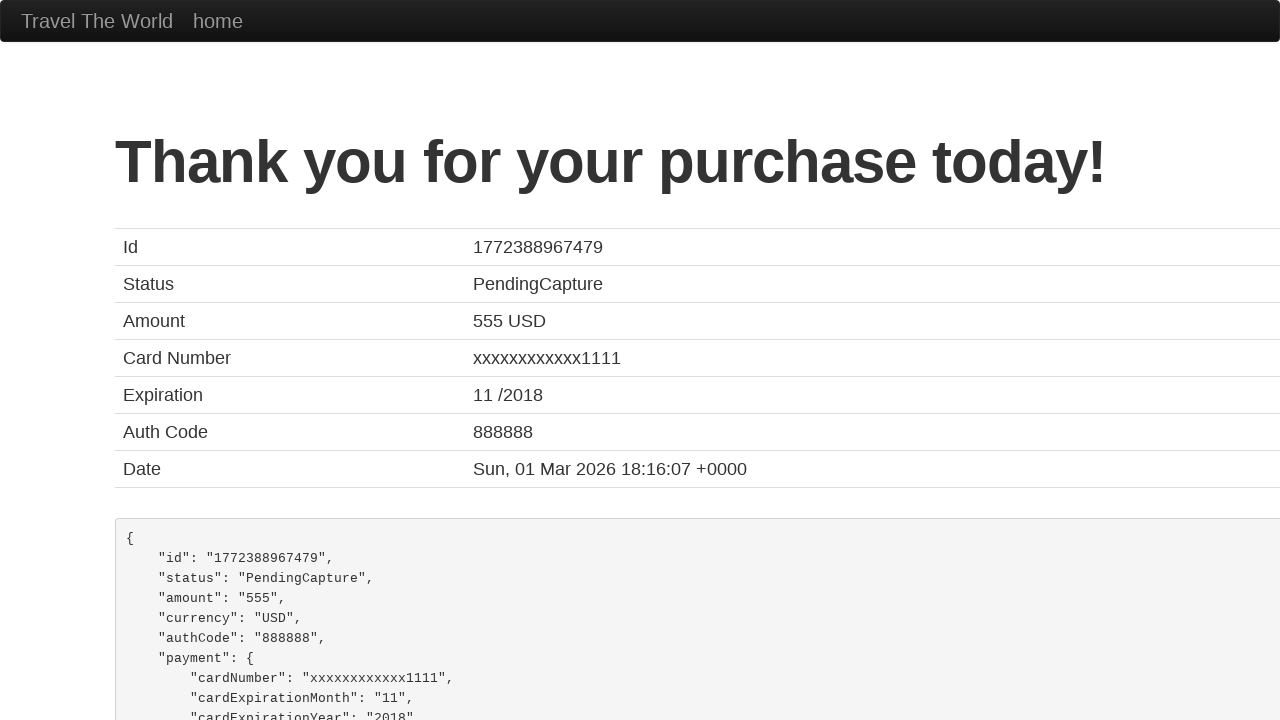

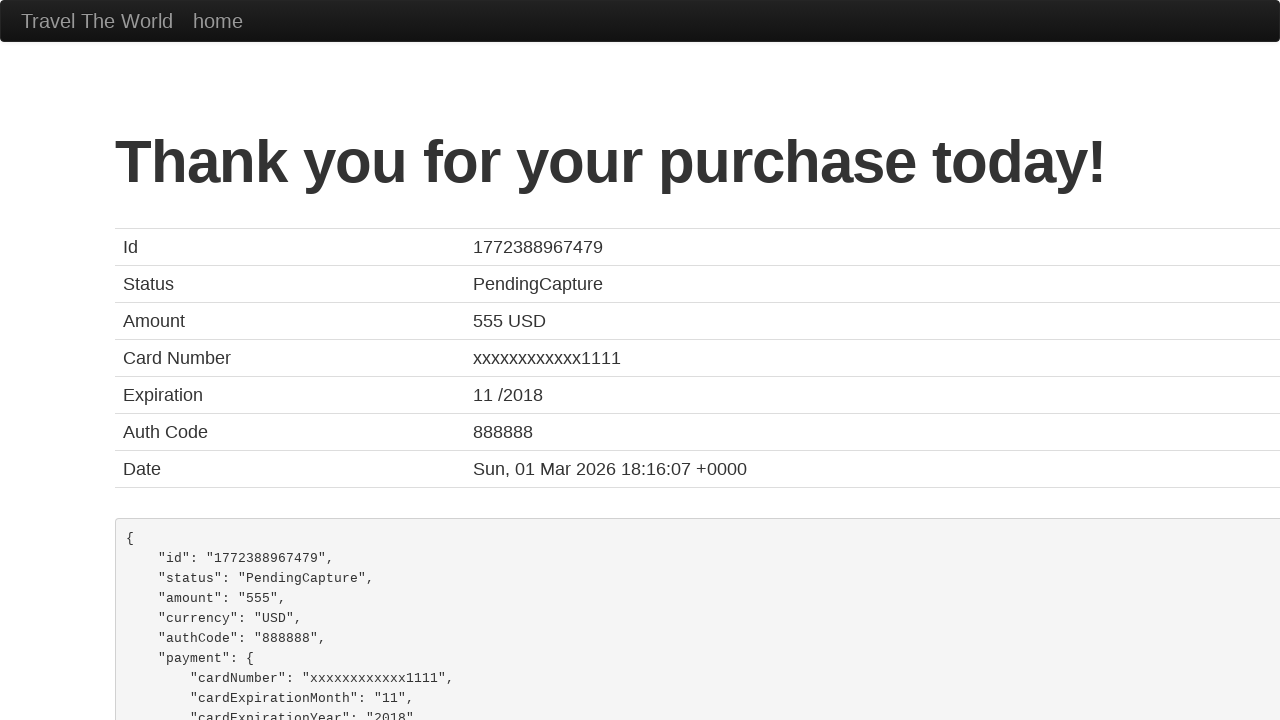